Tests form submission on Angular practice page by filling various form fields including checkboxes, dropdowns, and text inputs

Starting URL: https://rahulshettyacademy.com/angularpractice/

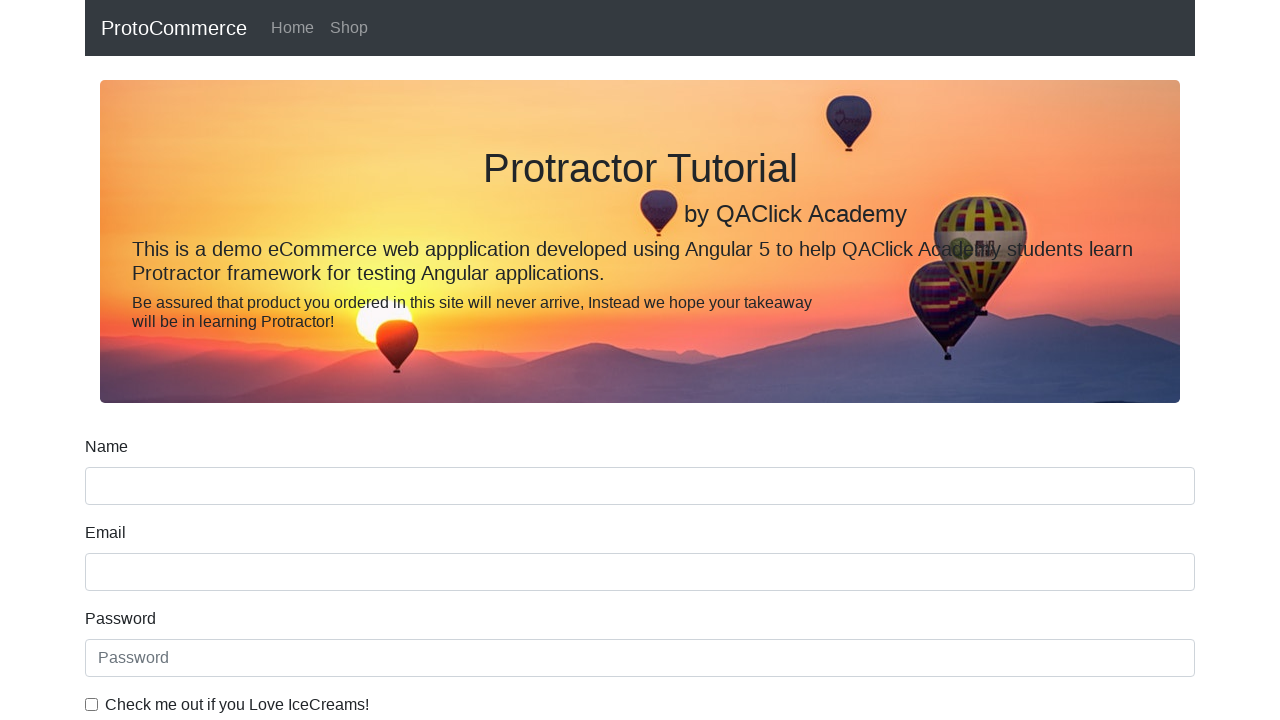

Checked the ice cream checkbox at (92, 704) on internal:label="Check me out if you Love IceCreams!"i
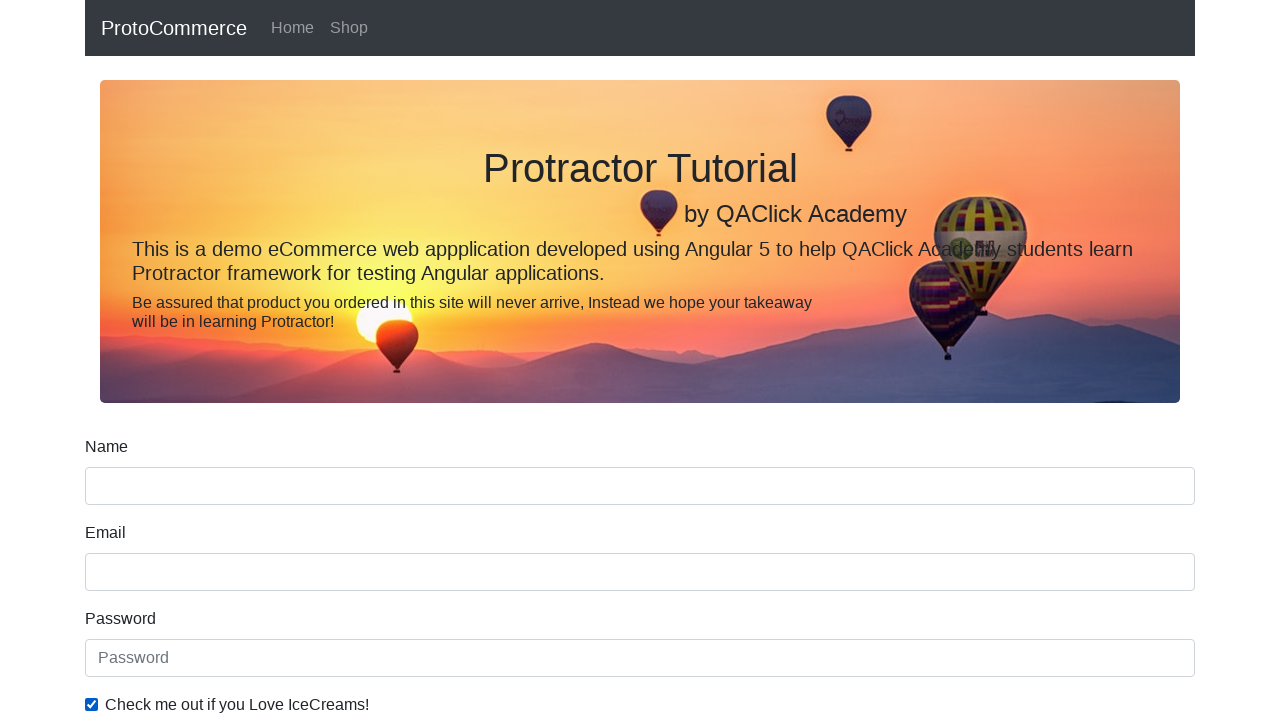

Checked the employed status checkbox at (326, 360) on internal:label="Employed"i
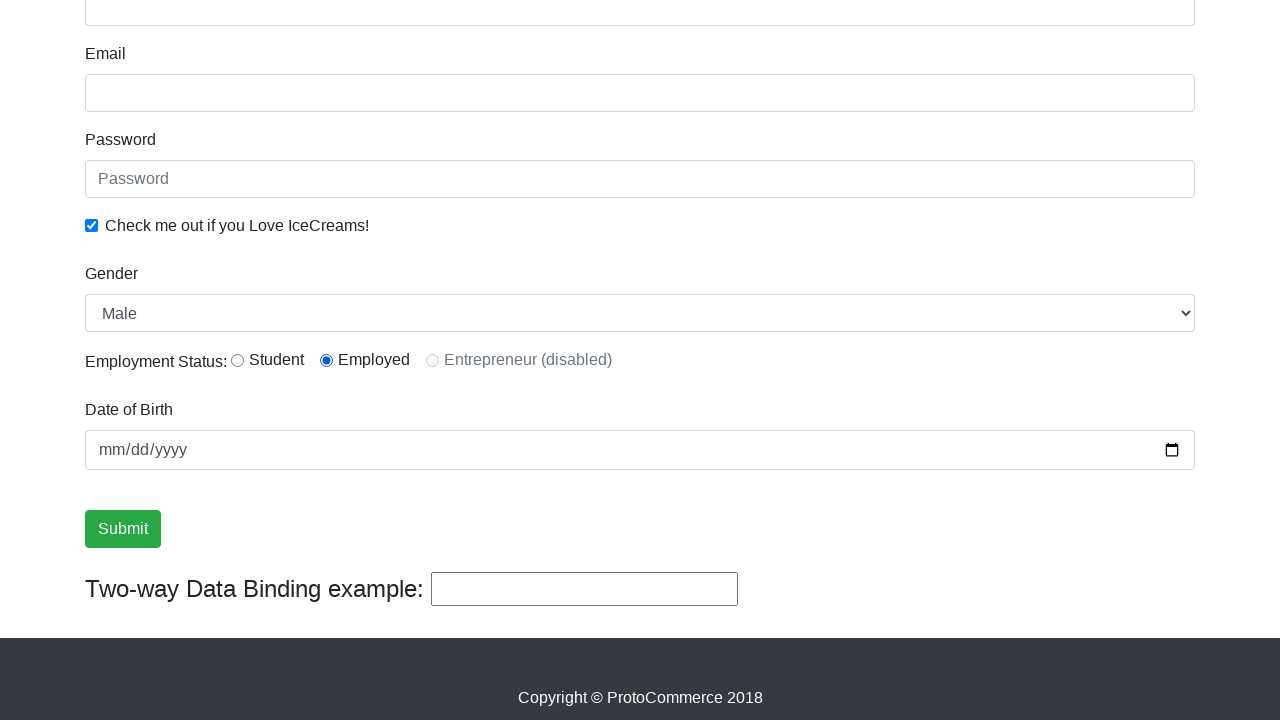

Selected 'Female' from gender dropdown on internal:label="Gender"i
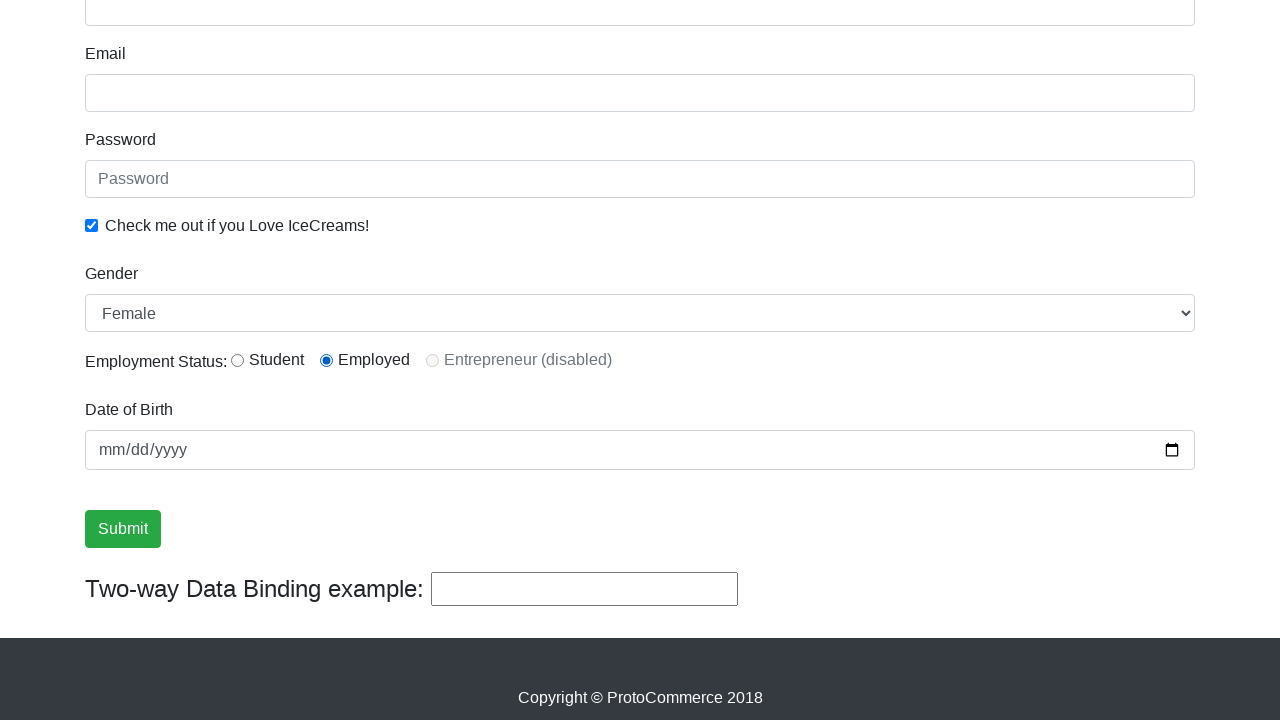

Filled password field with 'Test1234' on internal:attr=[placeholder="Password"i]
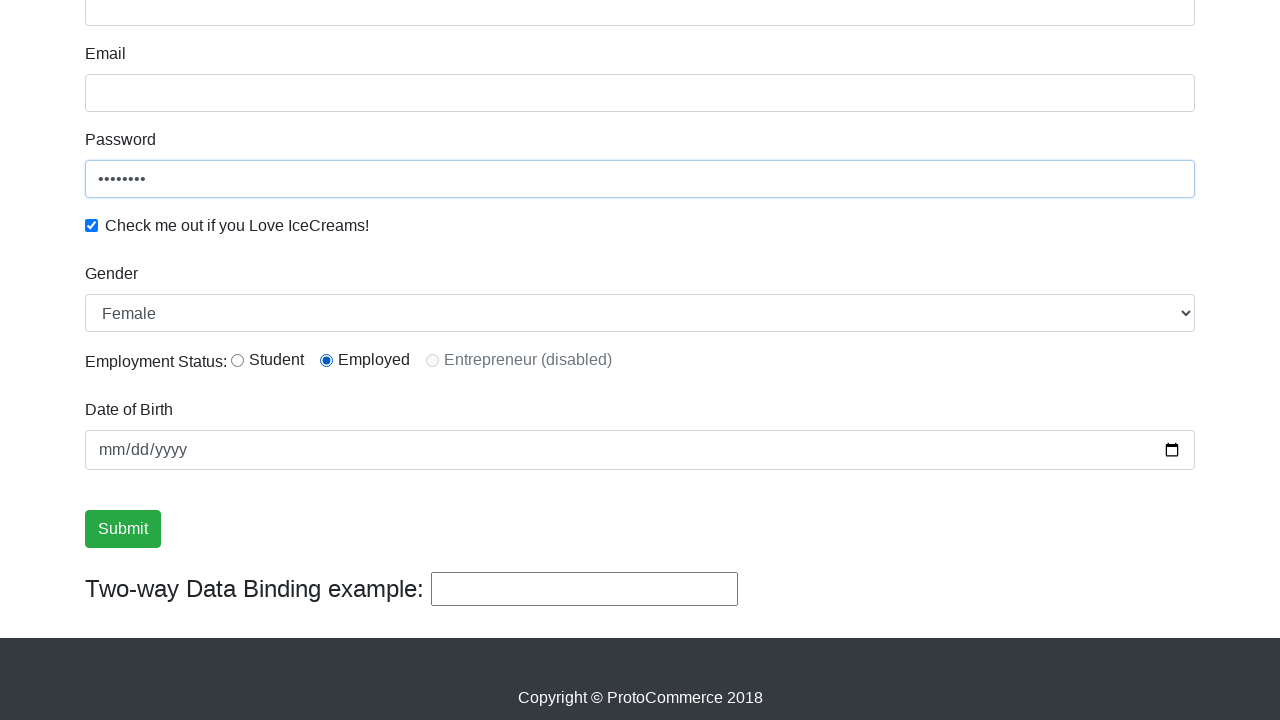

Clicked the Submit button at (123, 529) on internal:role=button[name="Submit"i]
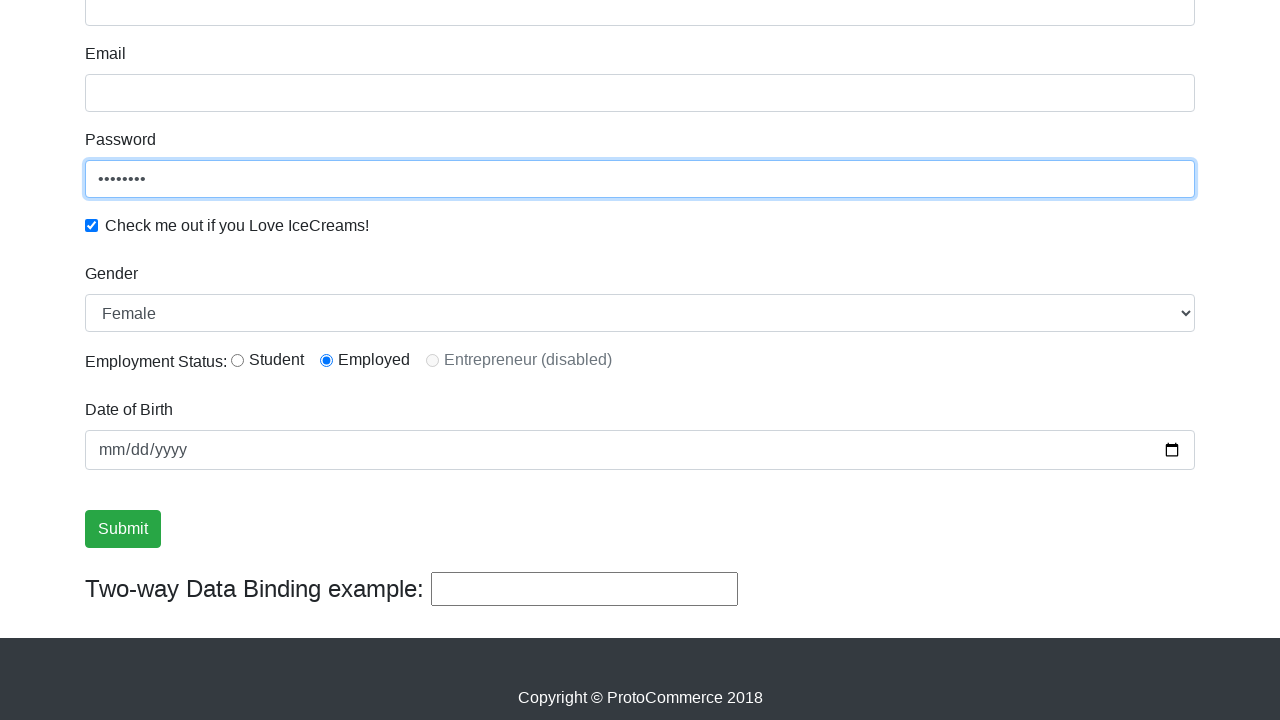

Success message appeared confirming form submission
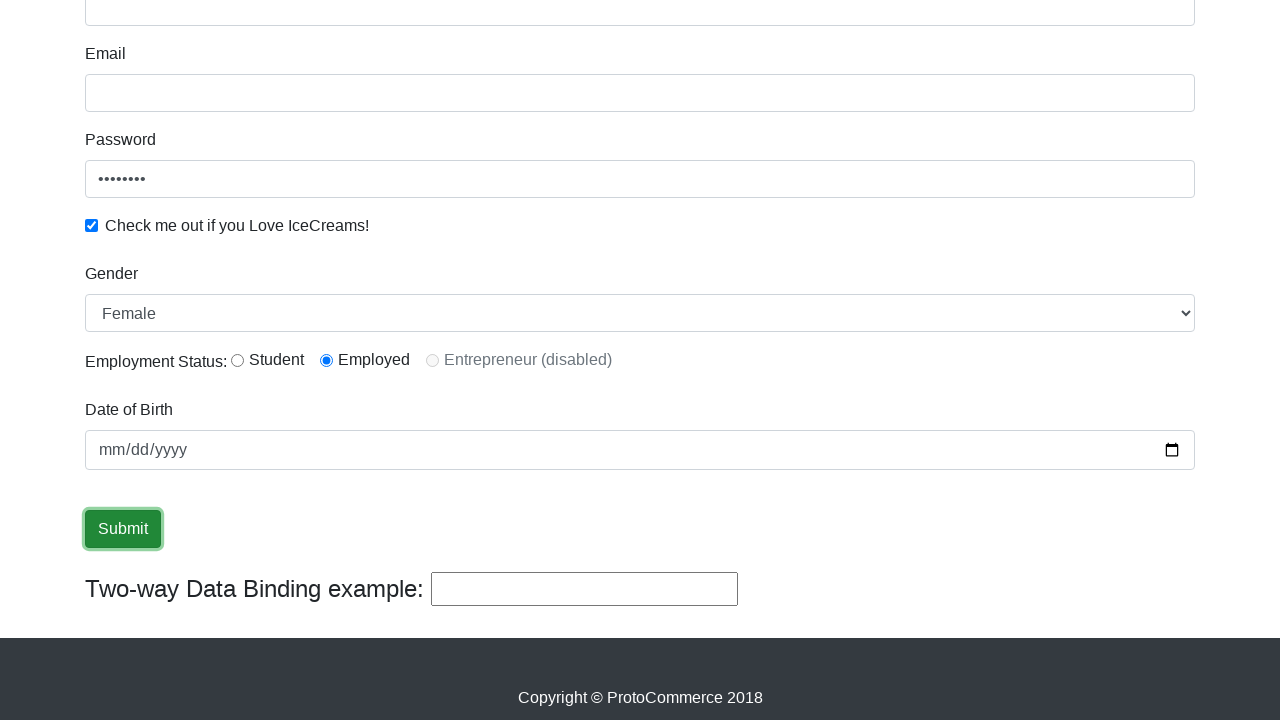

Clicked the Shop link to navigate to shop page at (349, 28) on internal:role=link[name="Shop"i]
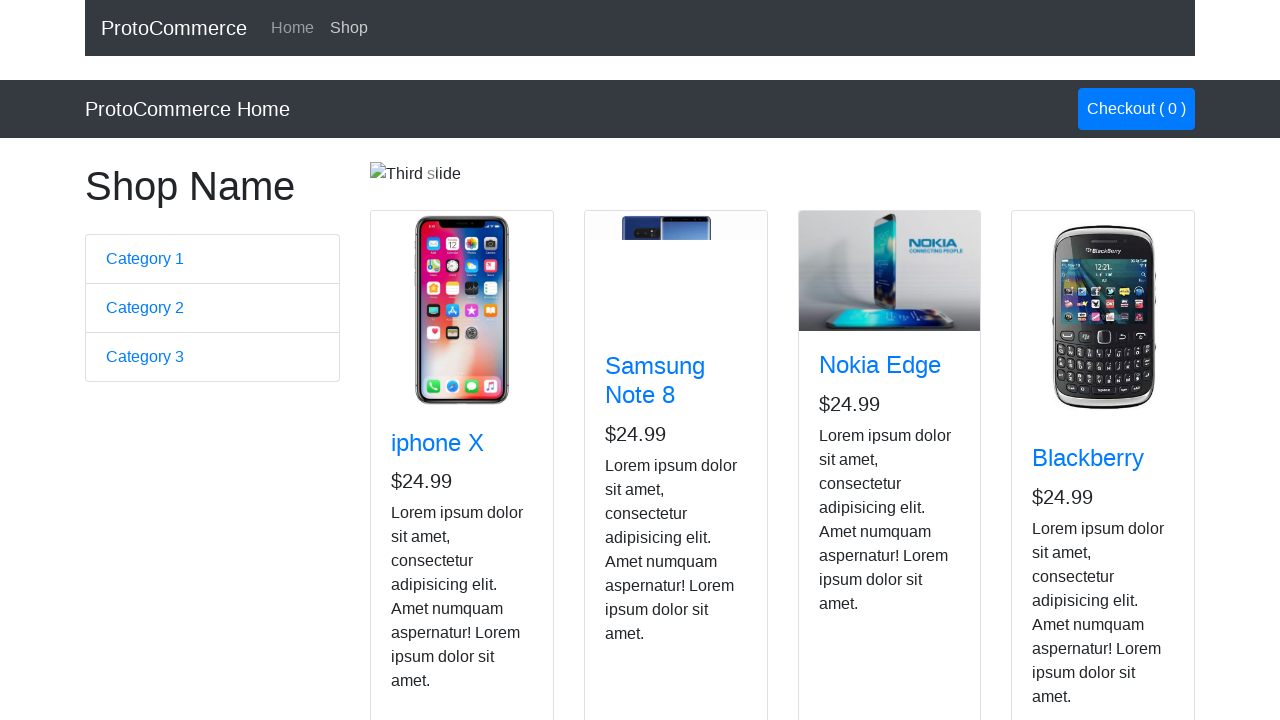

Clicked the button for Nokia Edge product at (854, 528) on app-card >> internal:has-text="Nokia Edge"i >> internal:role=button
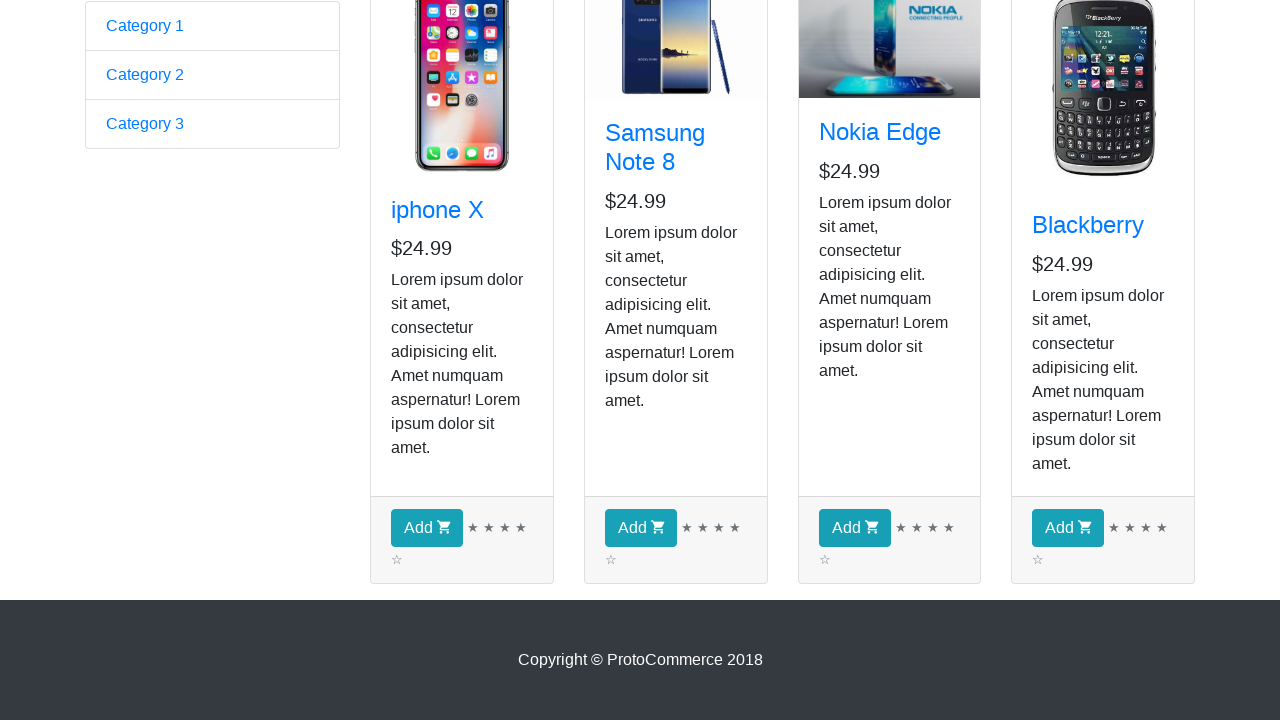

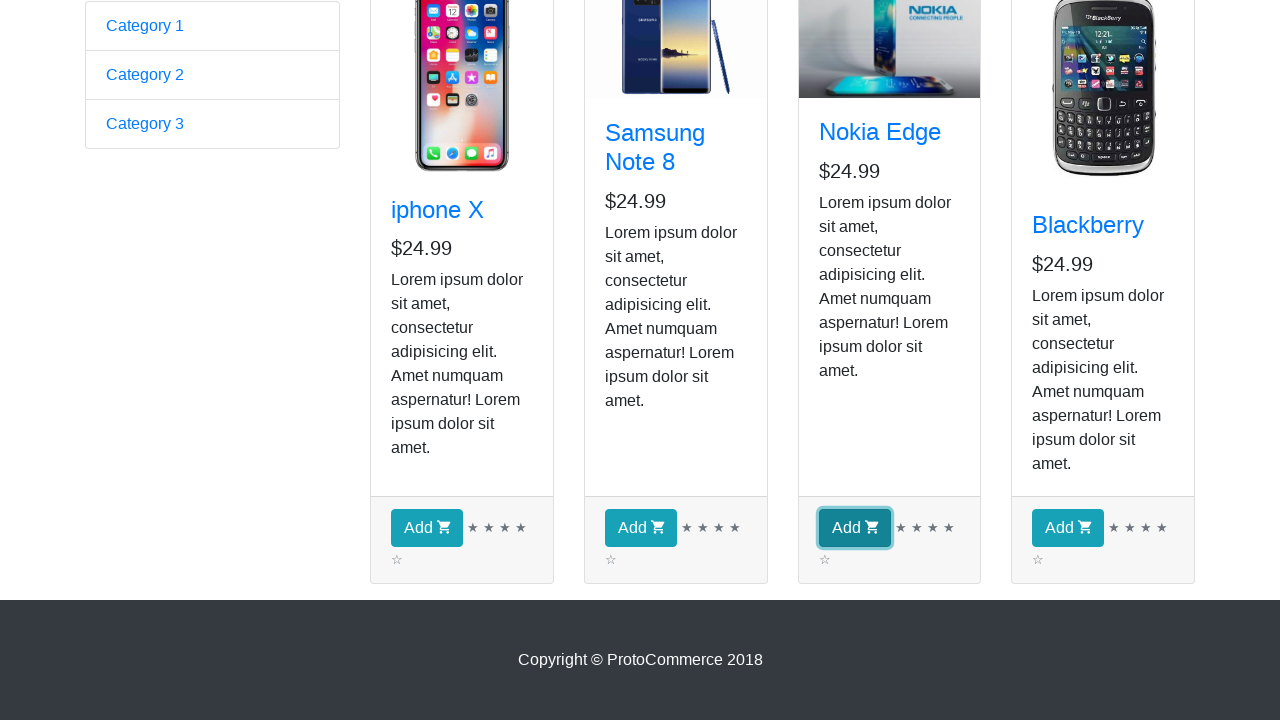